Tests infinite scroll functionality by scrolling down the page multiple times to load dynamically generated content

Starting URL: https://the-internet.herokuapp.com/infinite_scroll

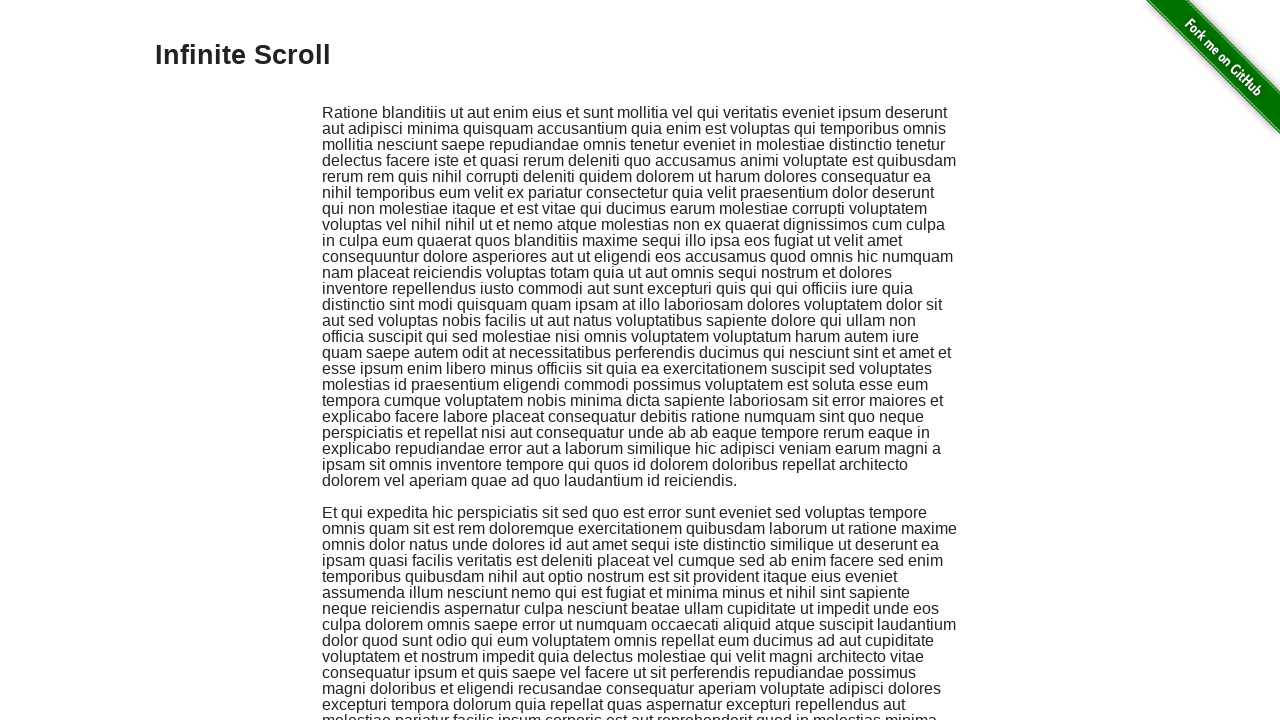

Waited for content block 1 to be visible
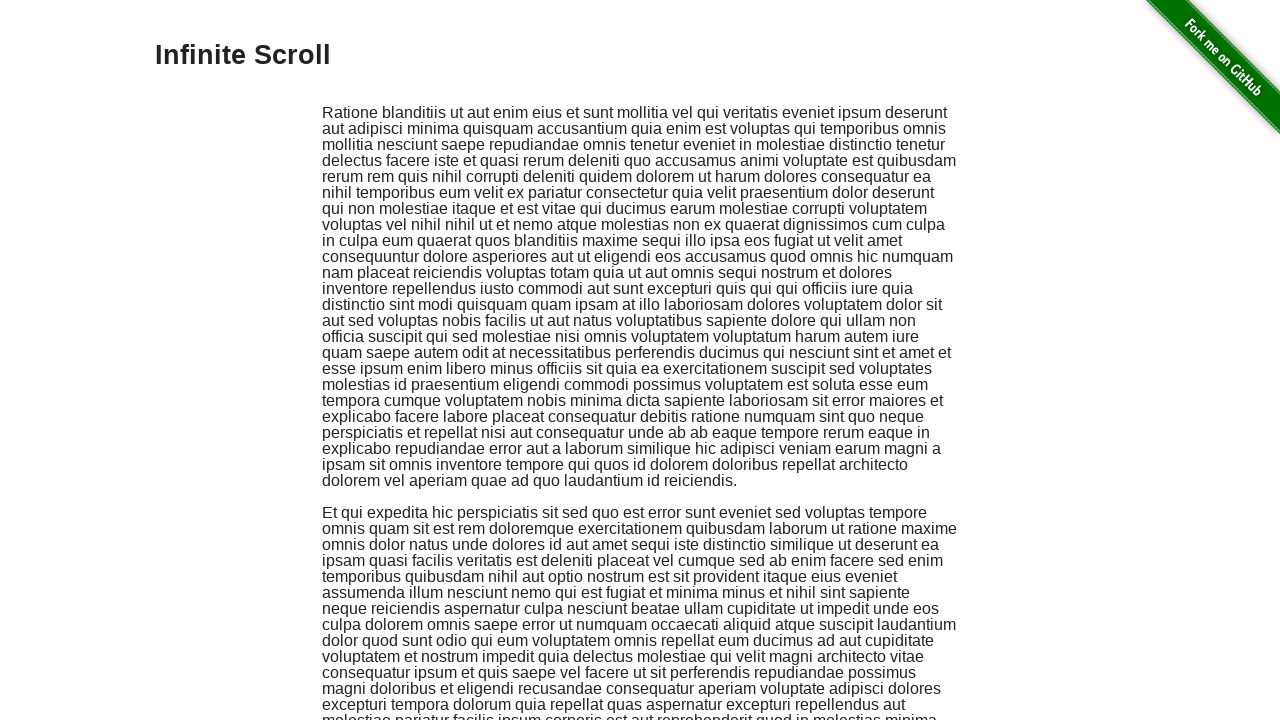

Scrolled to bottom of page to trigger content loading (iteration 1)
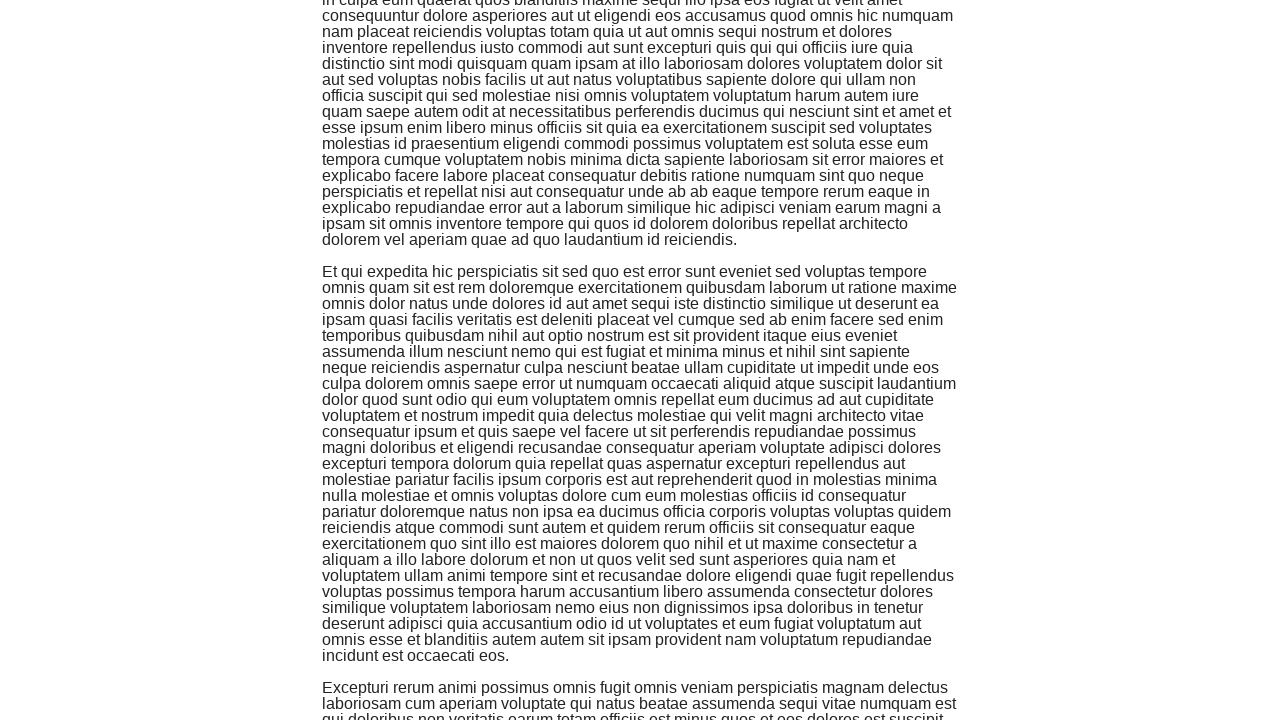

Waited for content to load after scrolling (iteration 1)
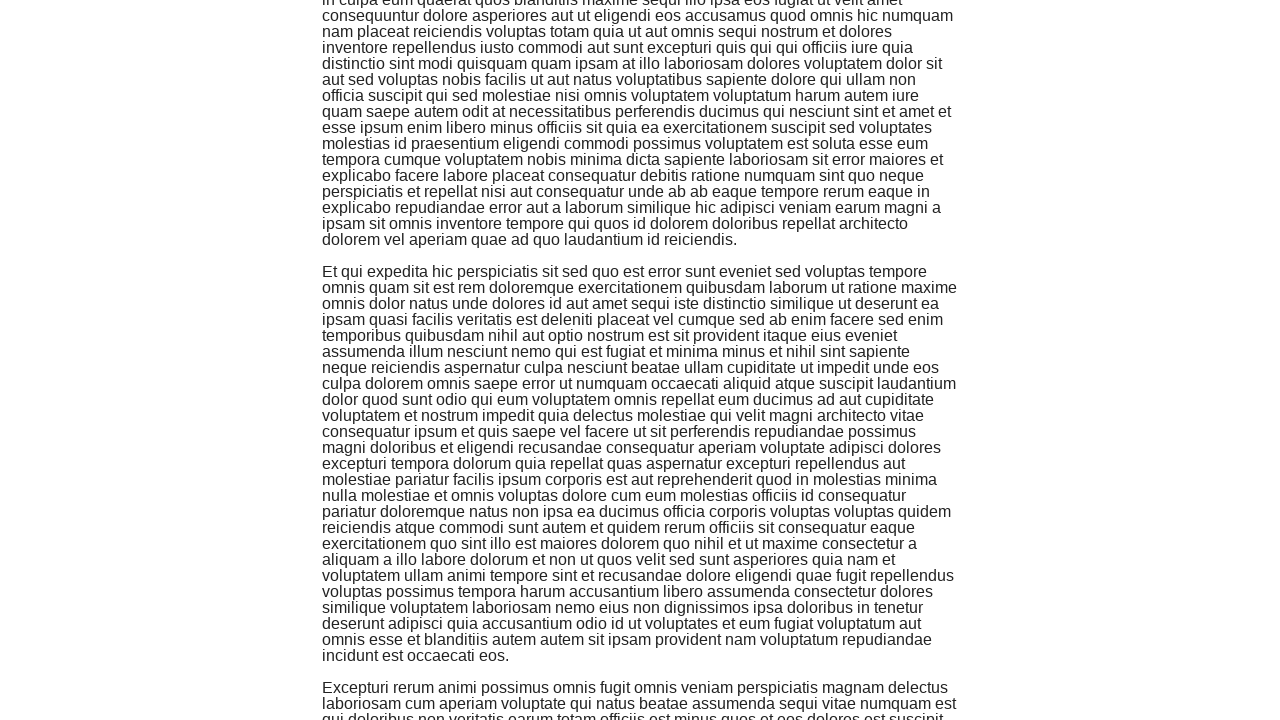

Waited for content block 2 to be visible
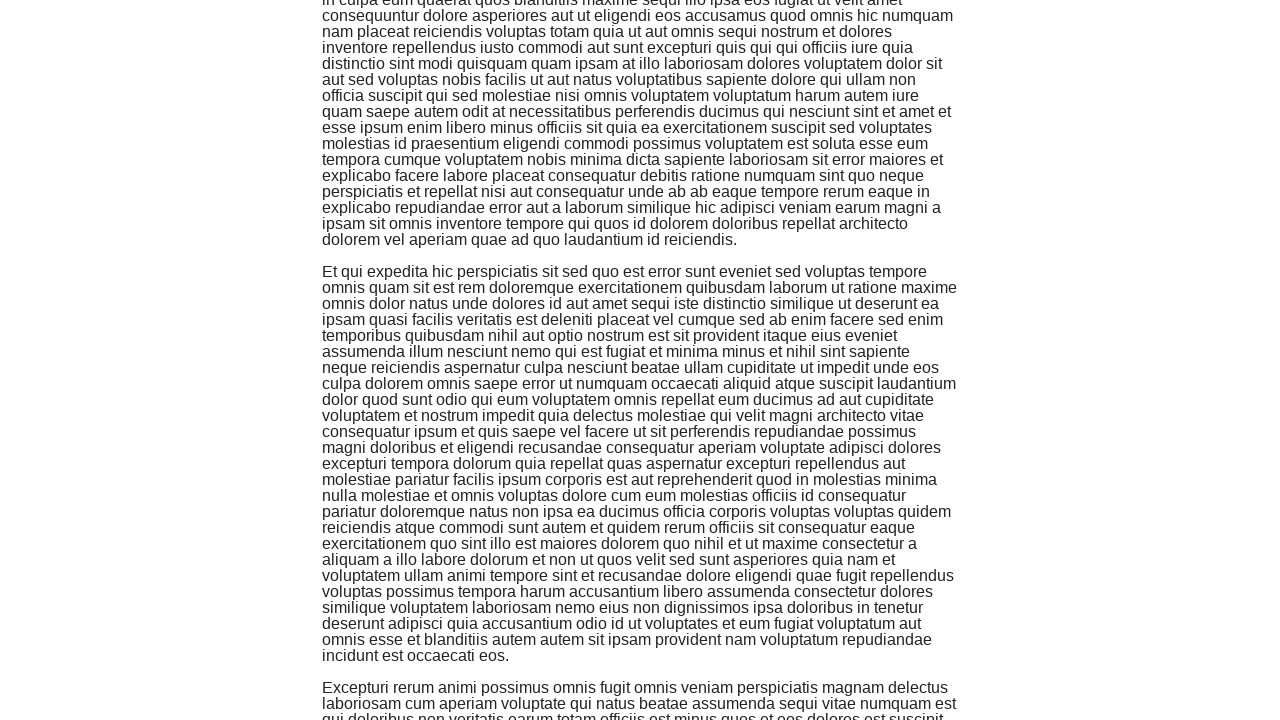

Scrolled to bottom of page to trigger content loading (iteration 2)
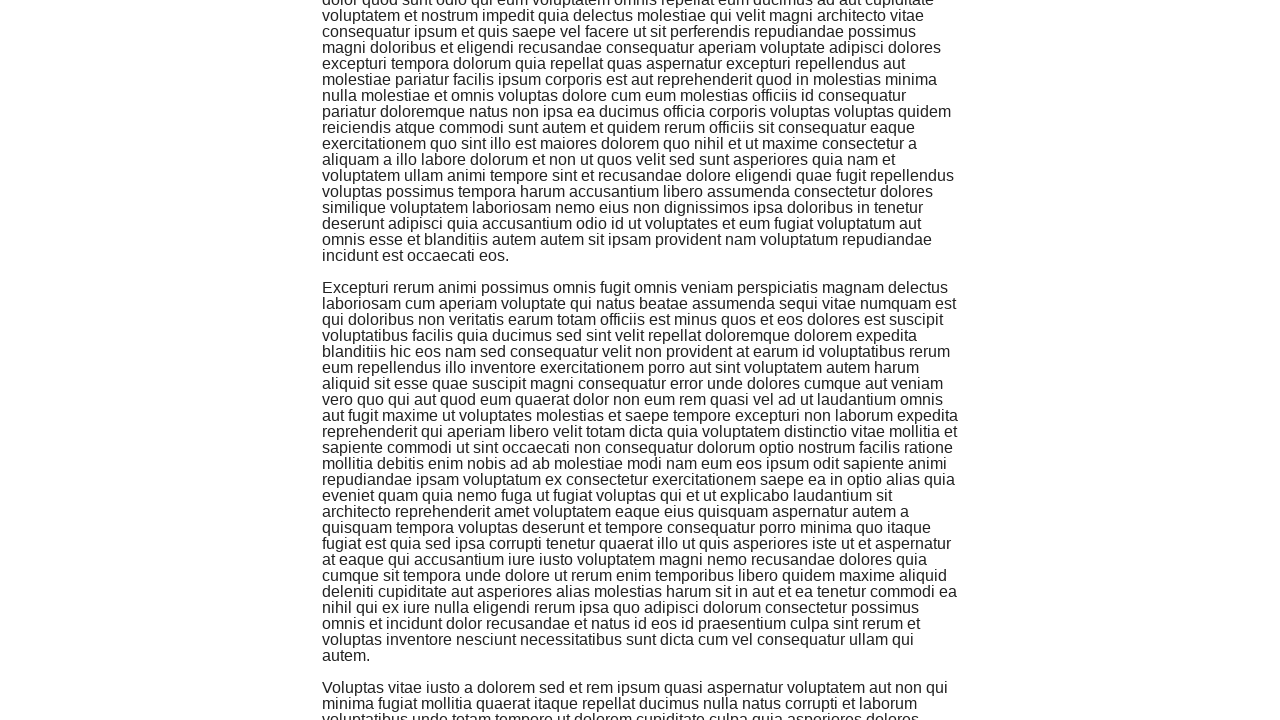

Waited for content to load after scrolling (iteration 2)
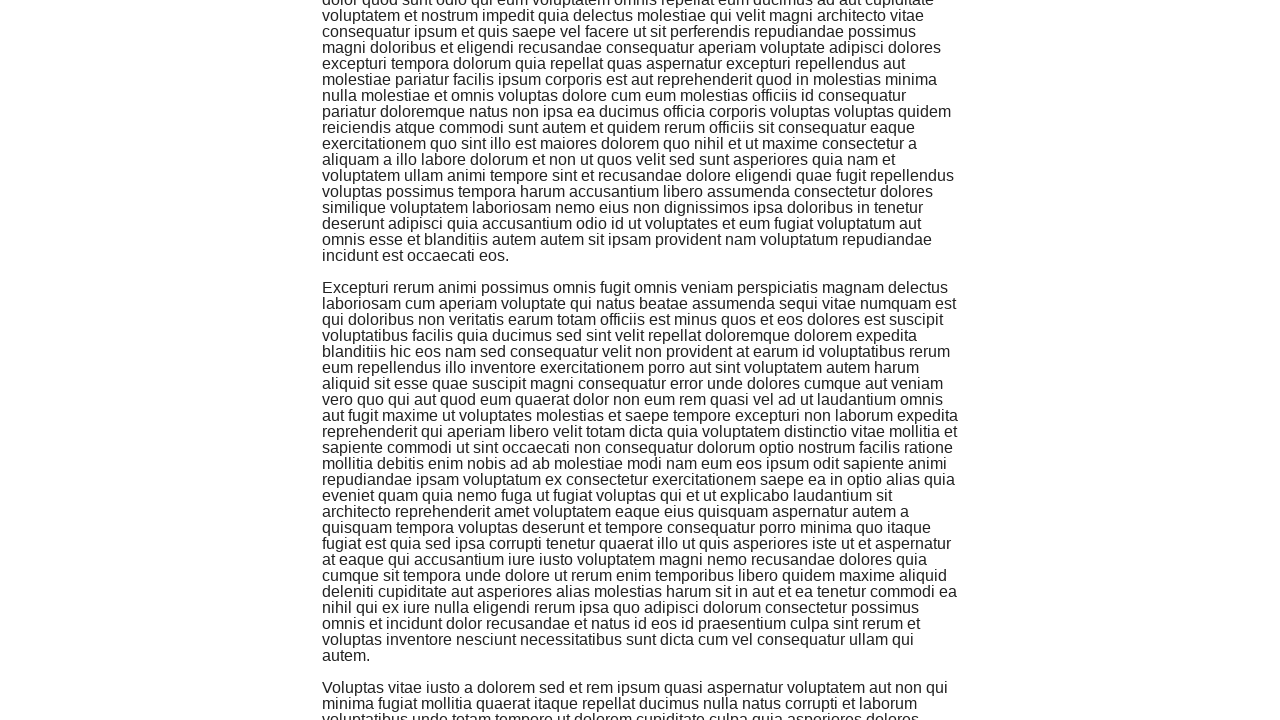

Waited for content block 3 to be visible
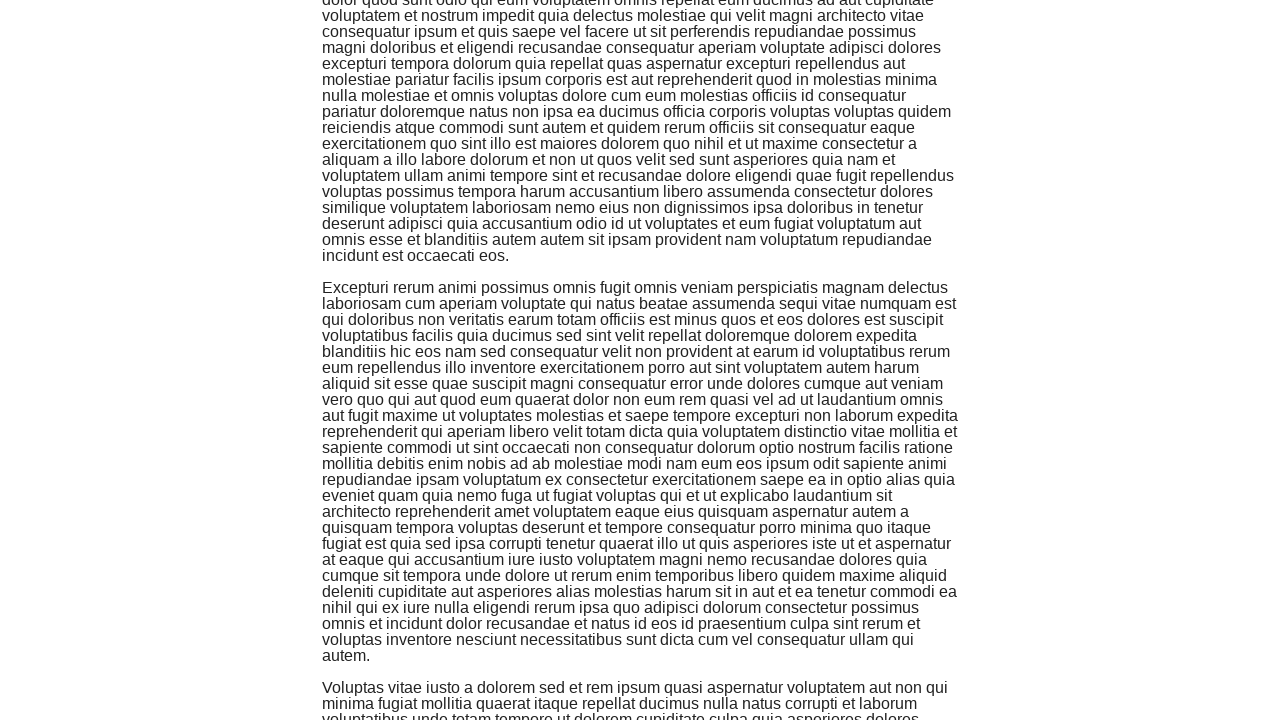

Scrolled to bottom of page to trigger content loading (iteration 3)
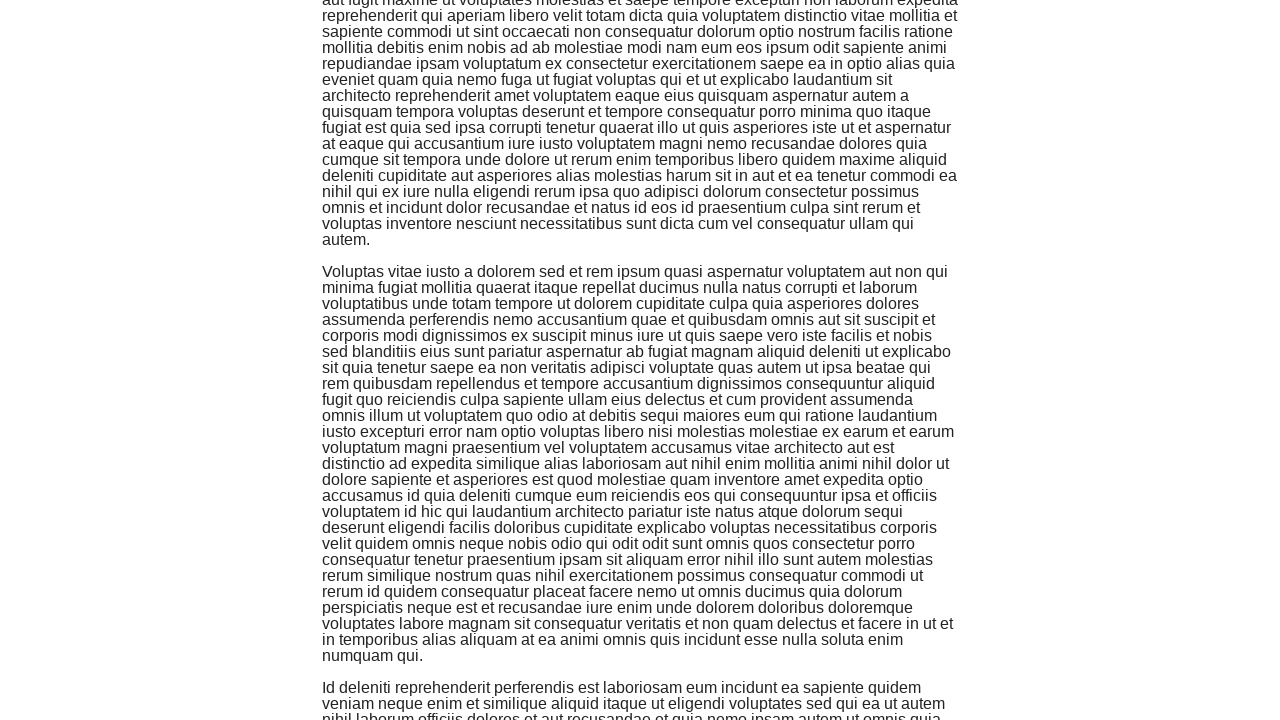

Waited for content to load after scrolling (iteration 3)
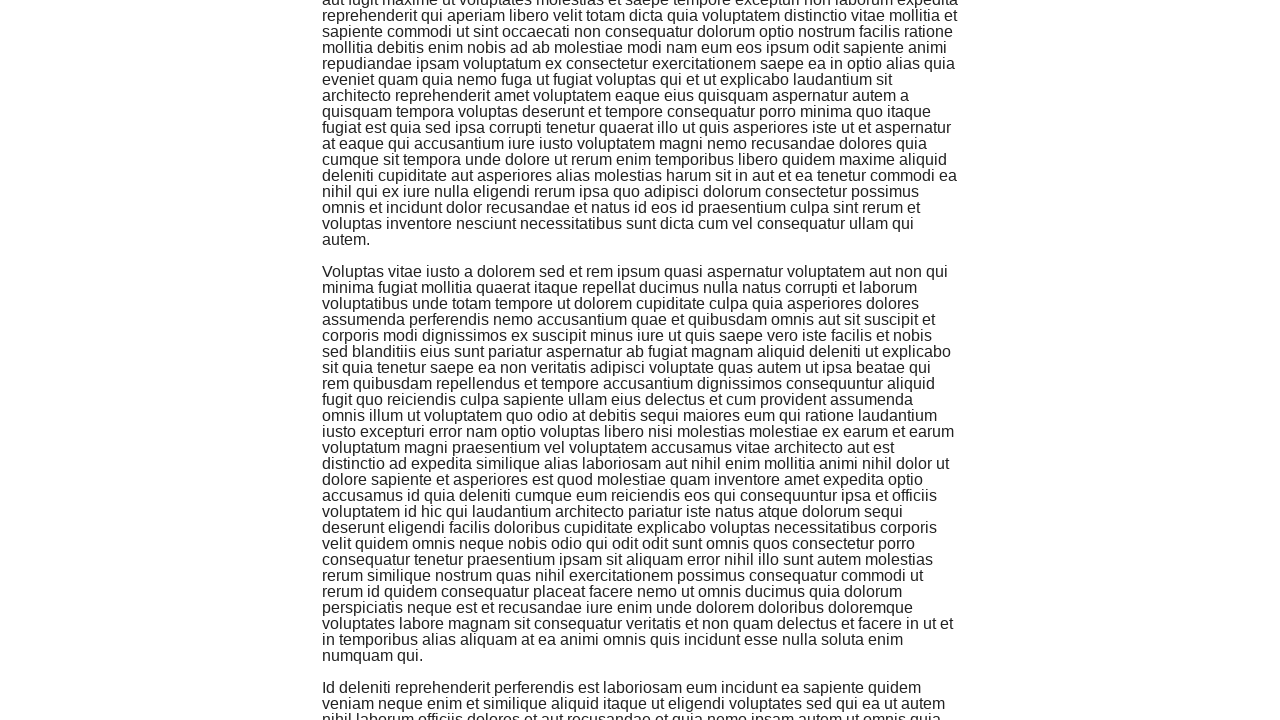

Waited for content block 4 to be visible
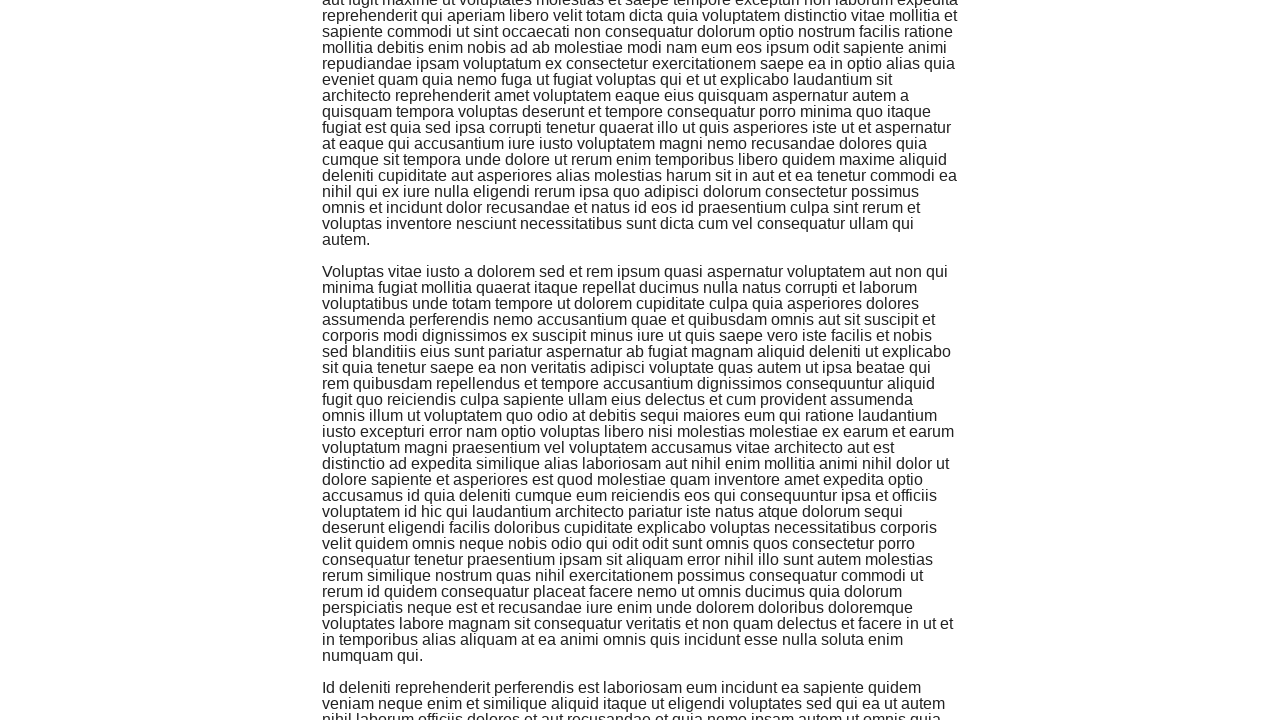

Scrolled to bottom of page to trigger content loading (iteration 4)
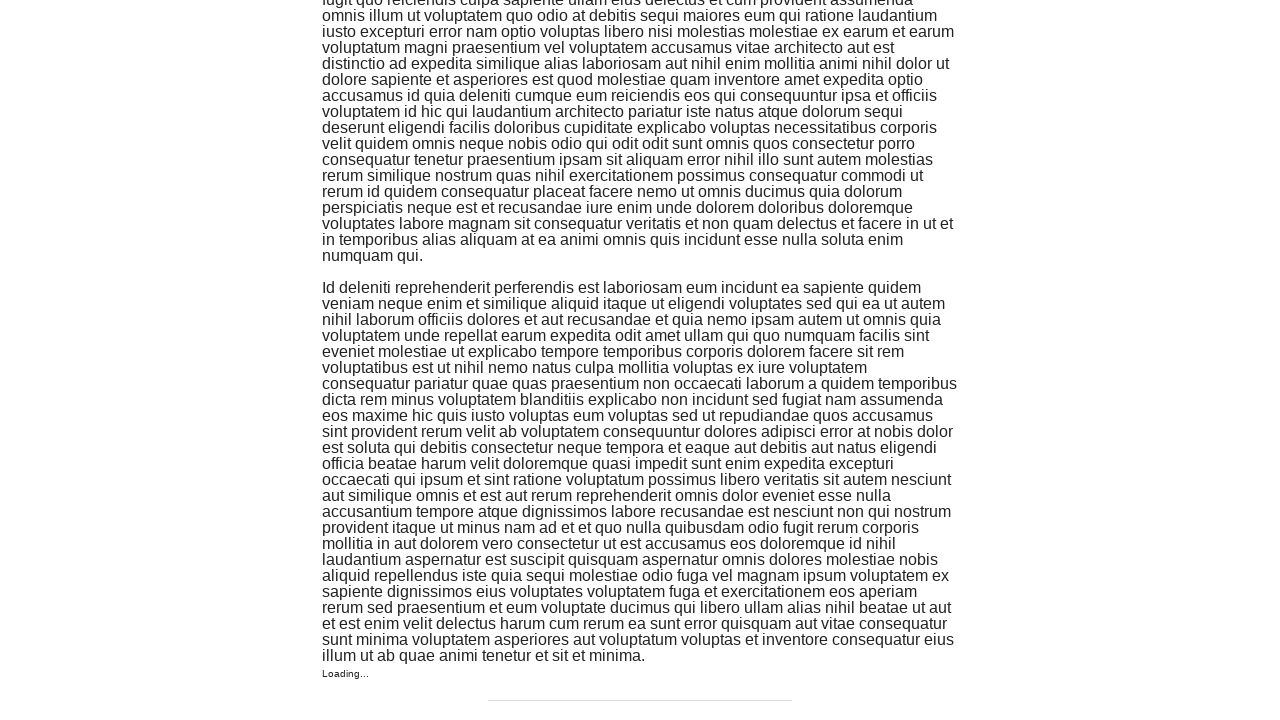

Waited for content to load after scrolling (iteration 4)
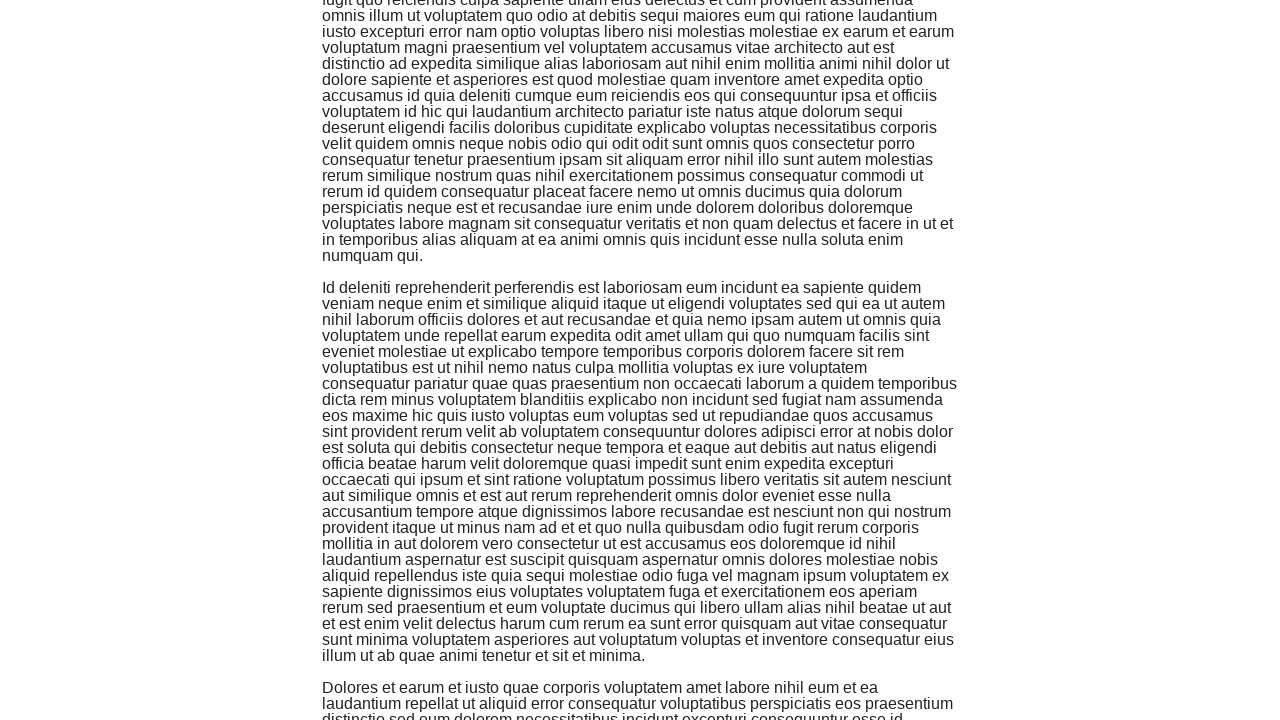

Waited for content block 5 to be visible
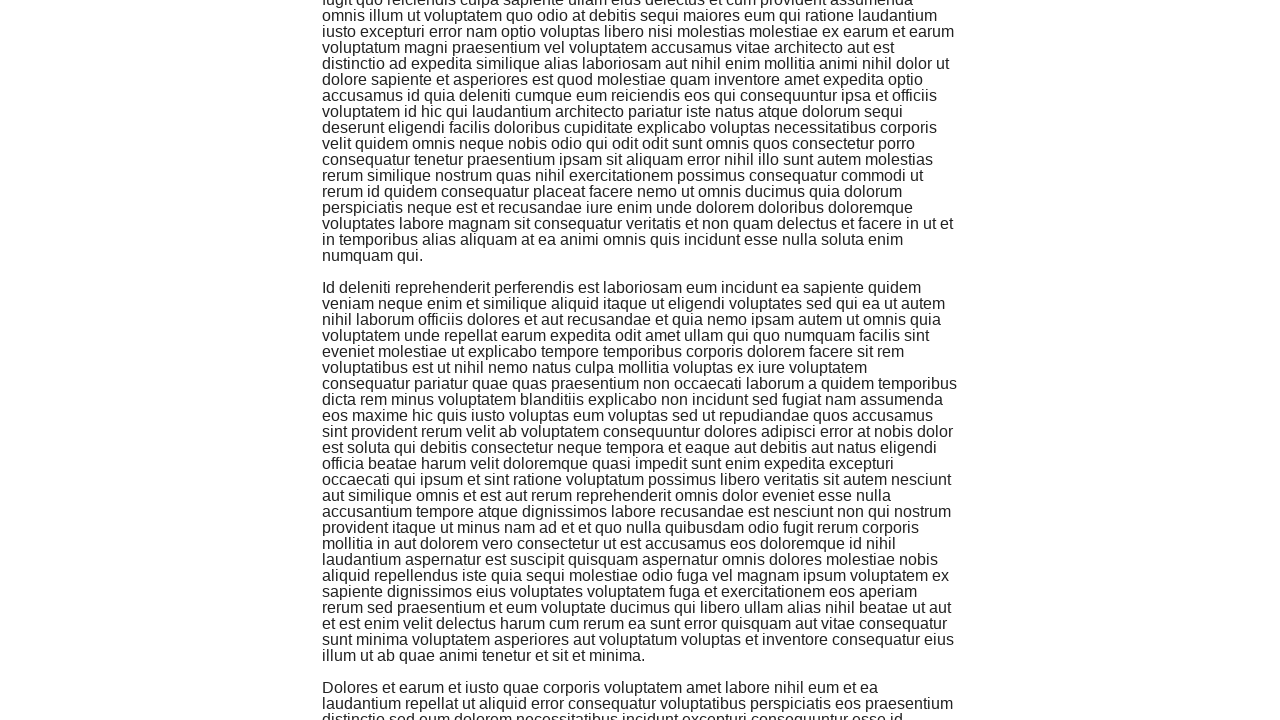

Scrolled to bottom of page to trigger content loading (iteration 5)
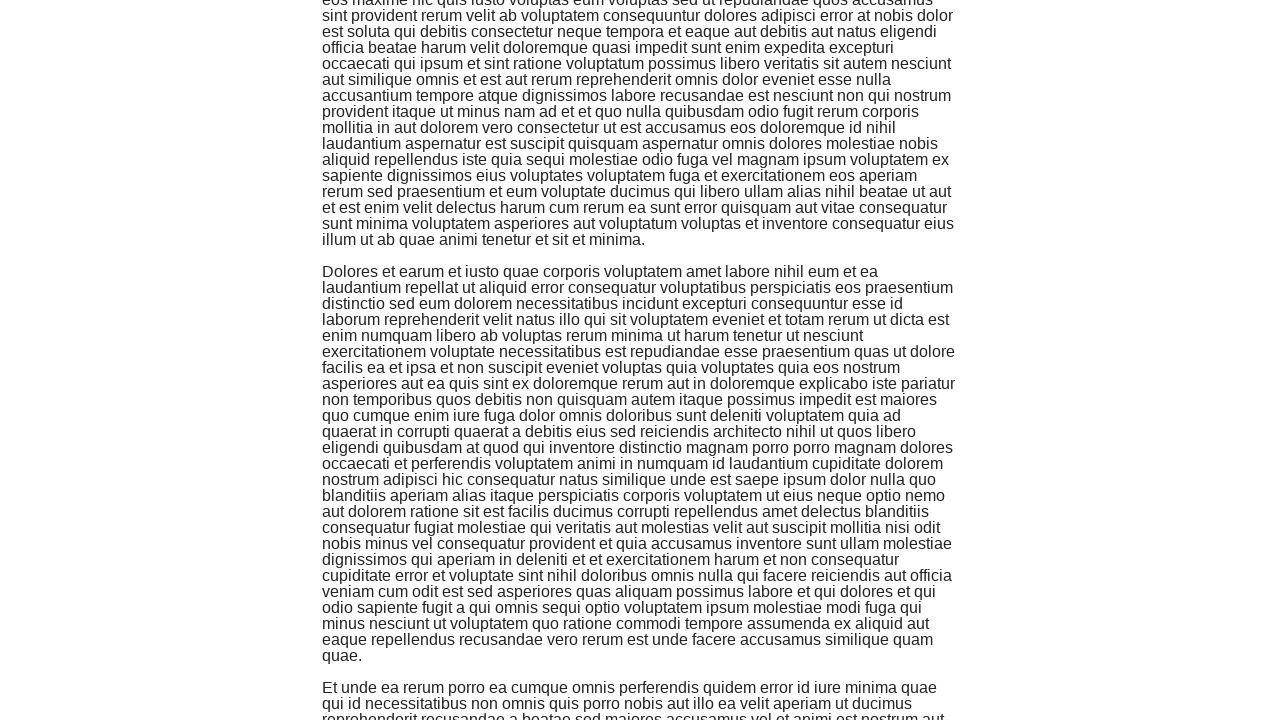

Waited for content to load after scrolling (iteration 5)
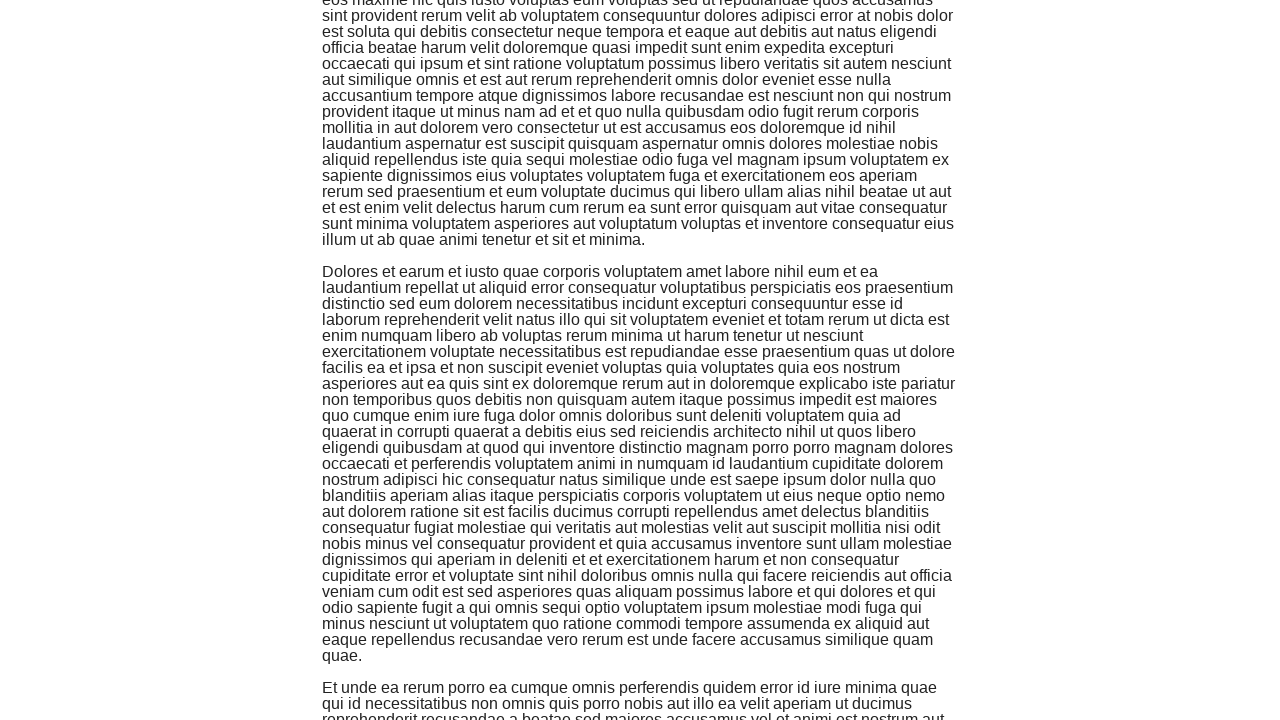

Waited for content block 6 to be visible
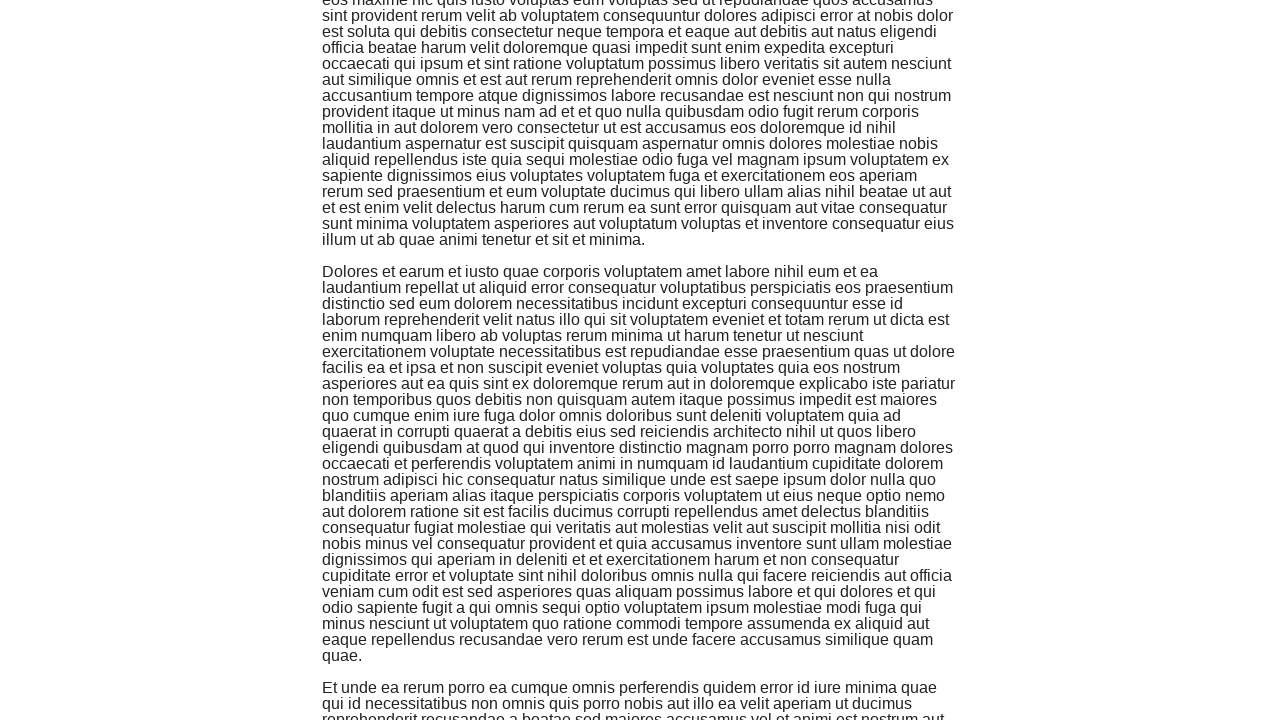

Scrolled to bottom of page to trigger content loading (iteration 6)
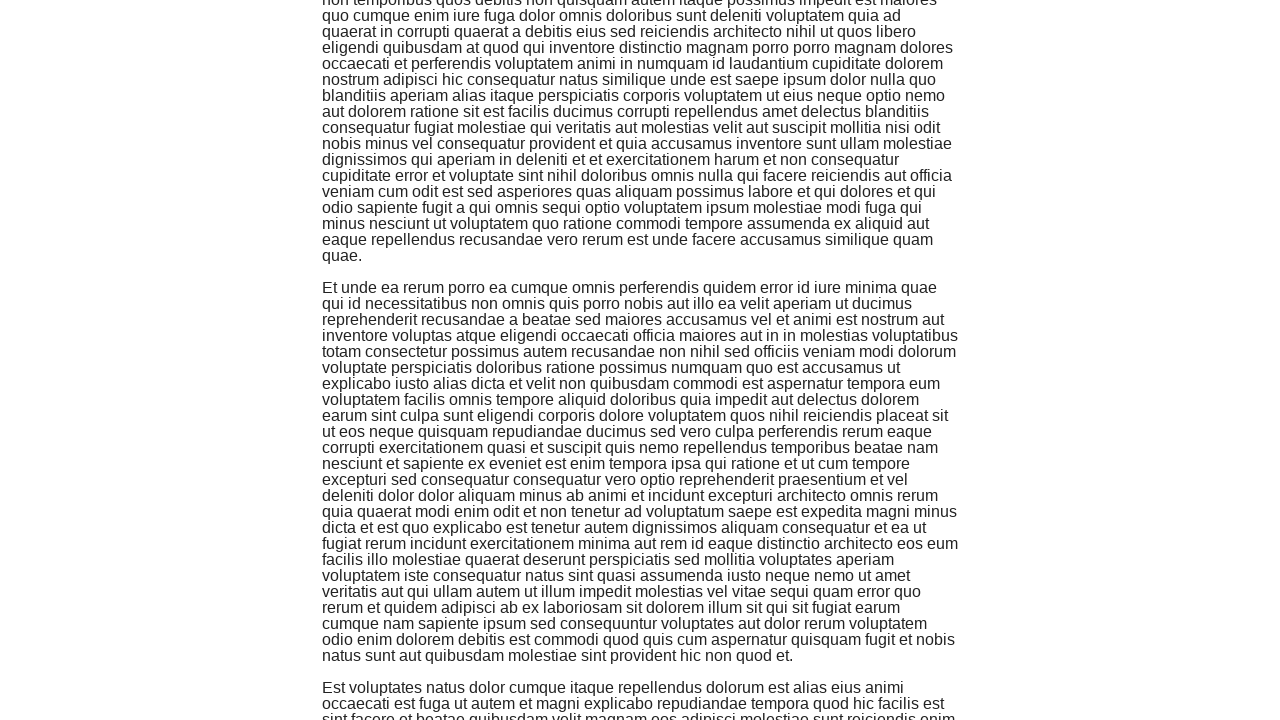

Waited for content to load after scrolling (iteration 6)
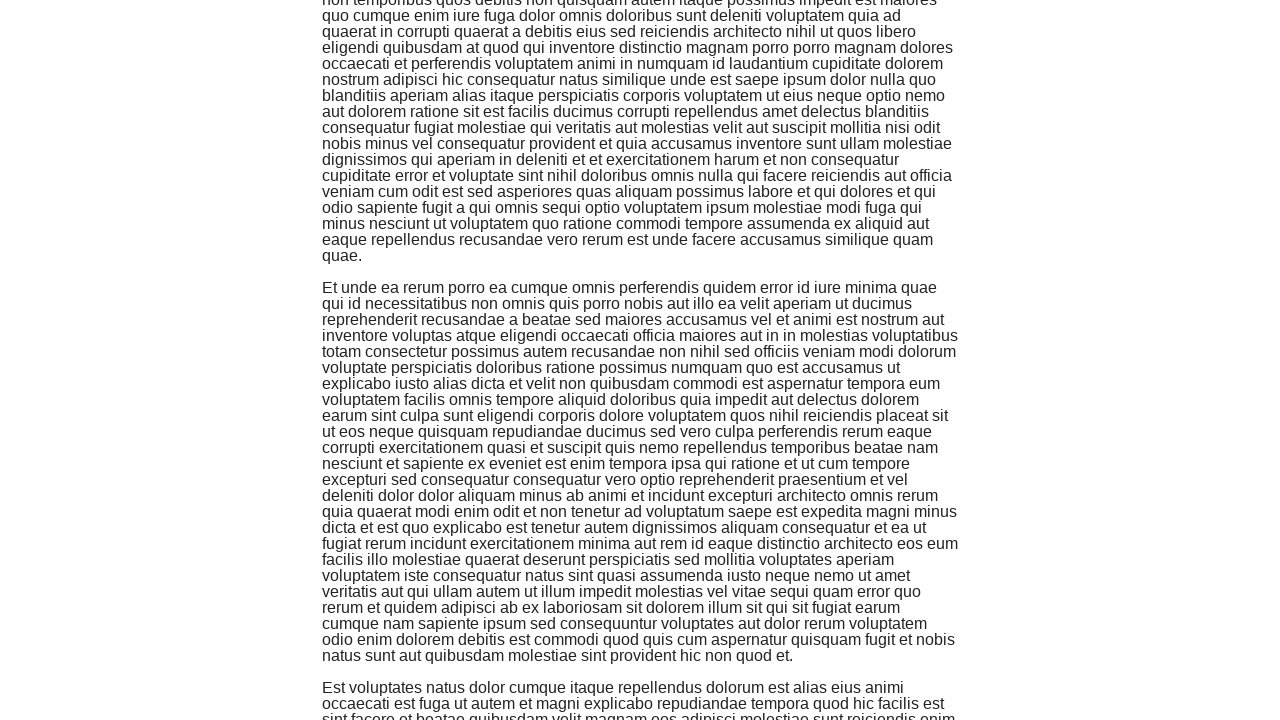

Waited for content block 7 to be visible
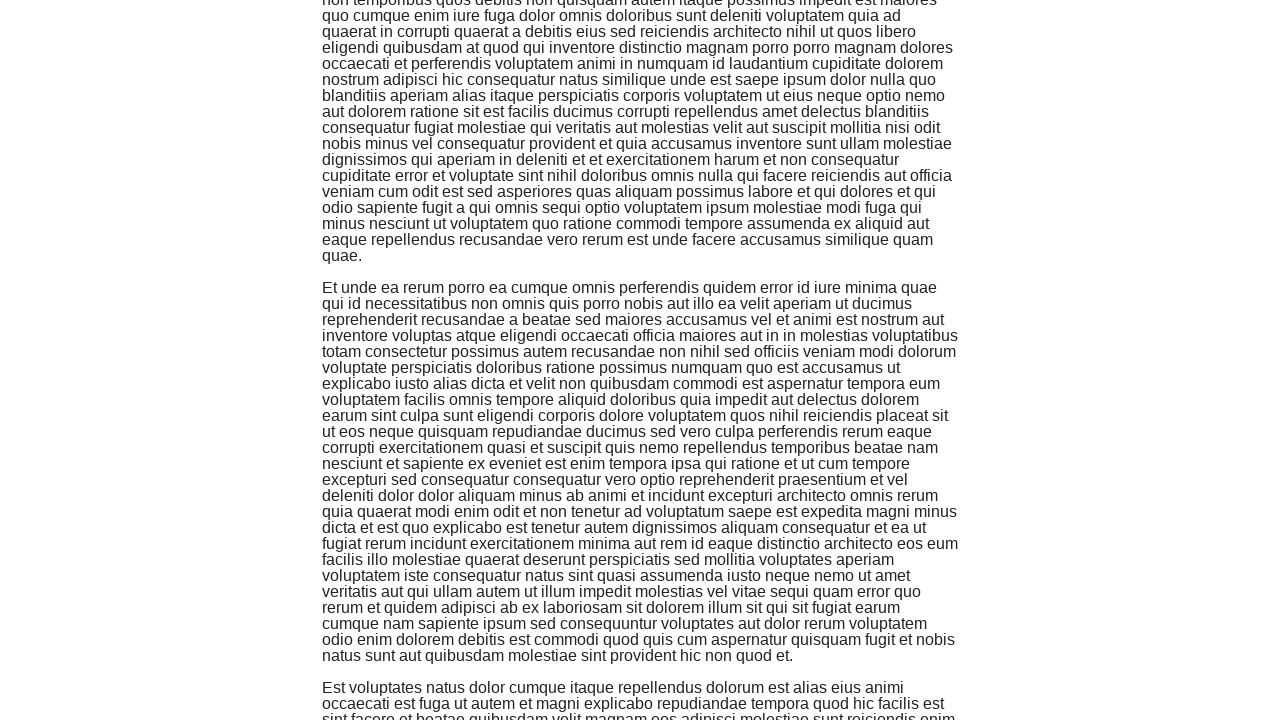

Scrolled to bottom of page to trigger content loading (iteration 7)
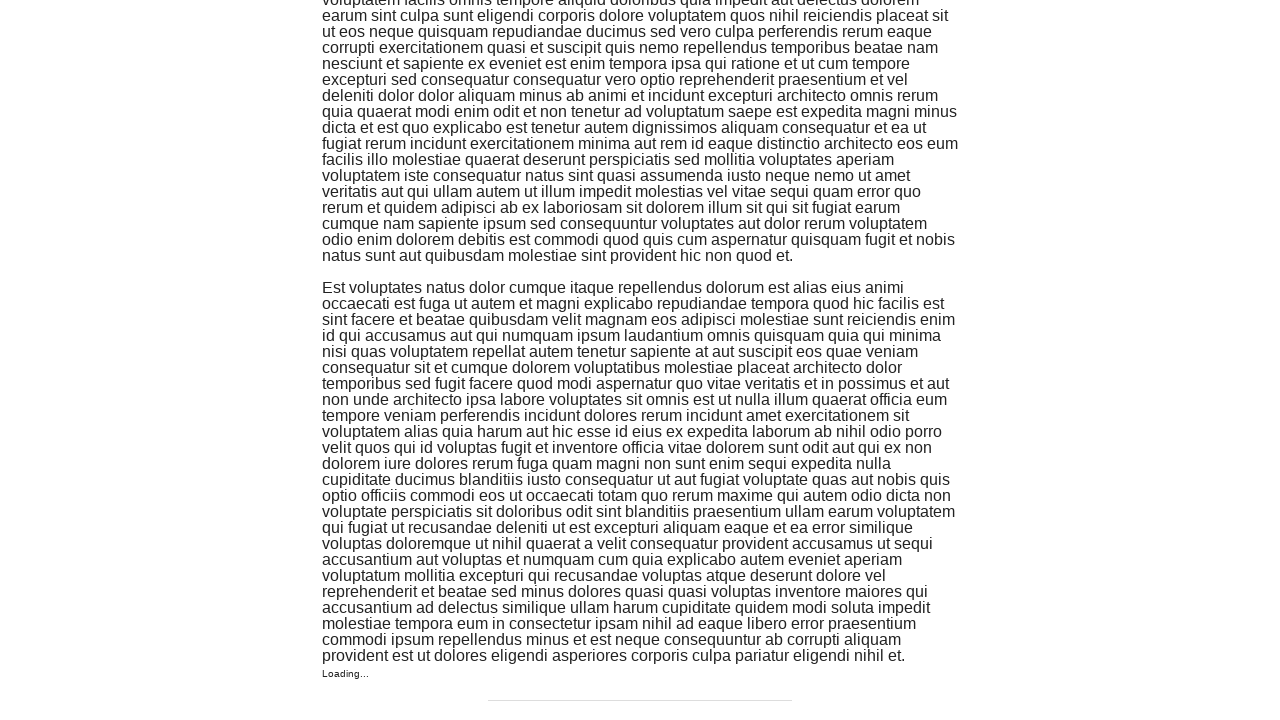

Waited for content to load after scrolling (iteration 7)
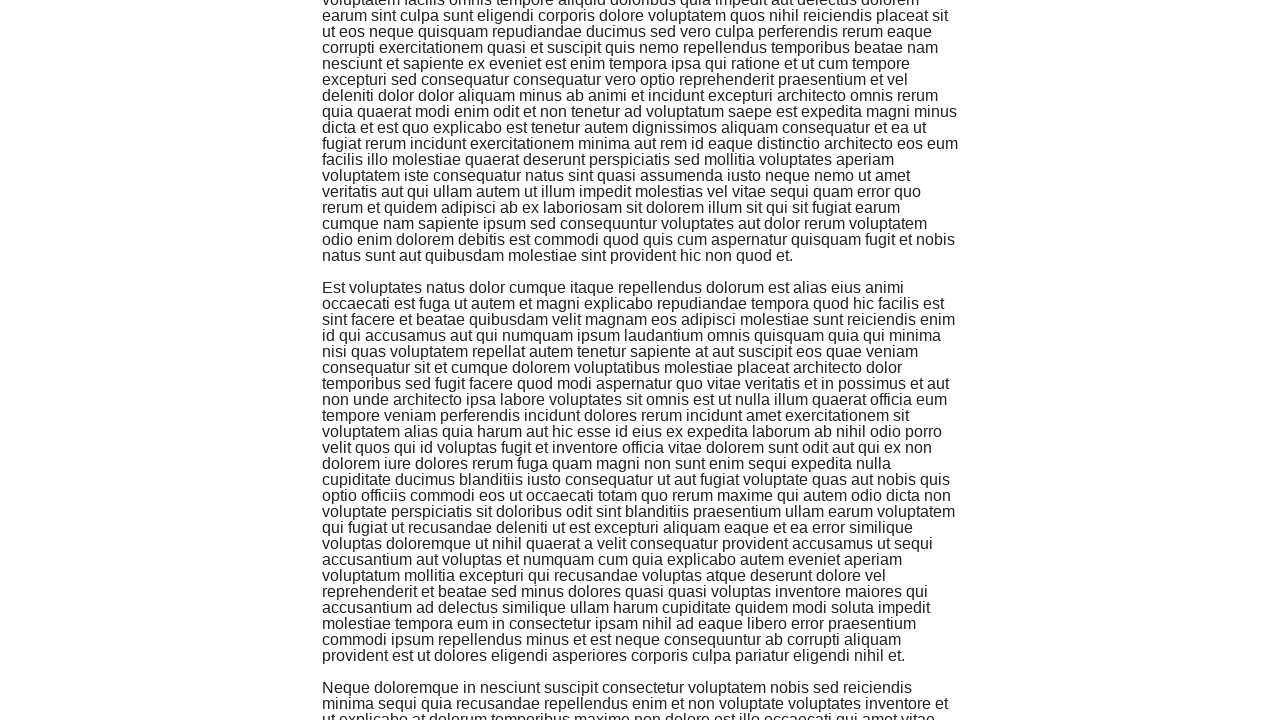

Waited for content block 8 to be visible
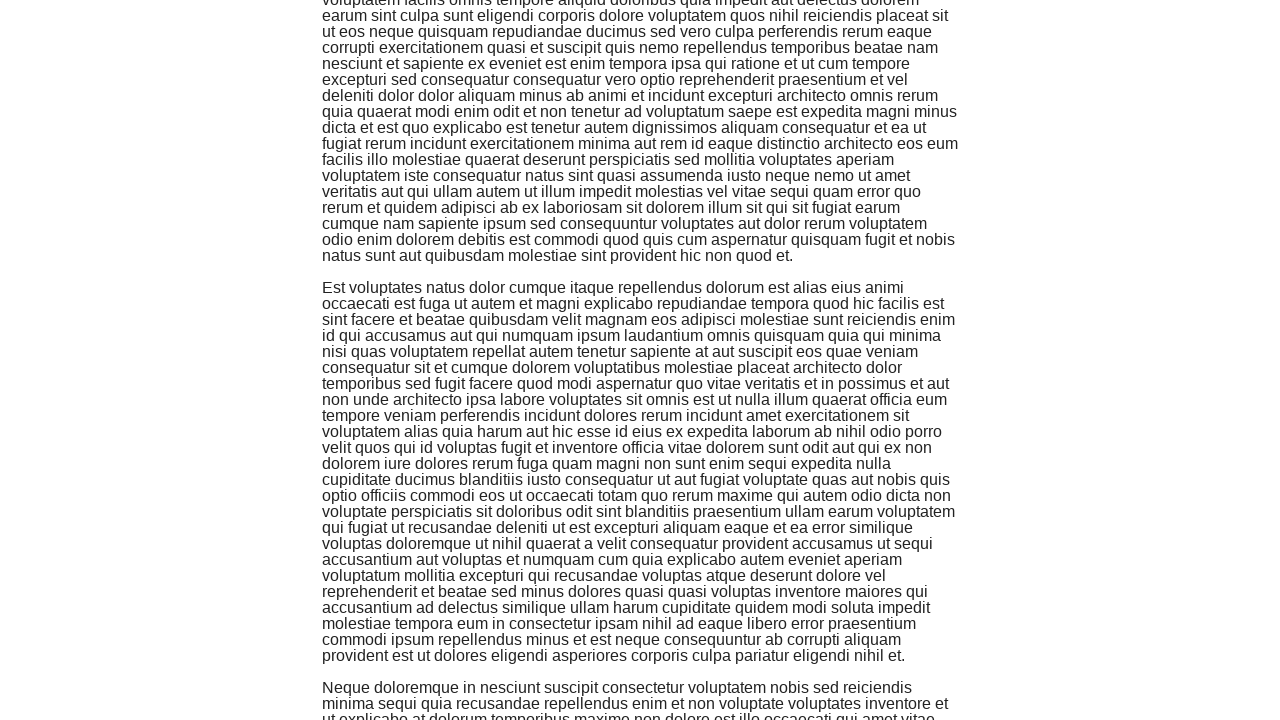

Scrolled to bottom of page to trigger content loading (iteration 8)
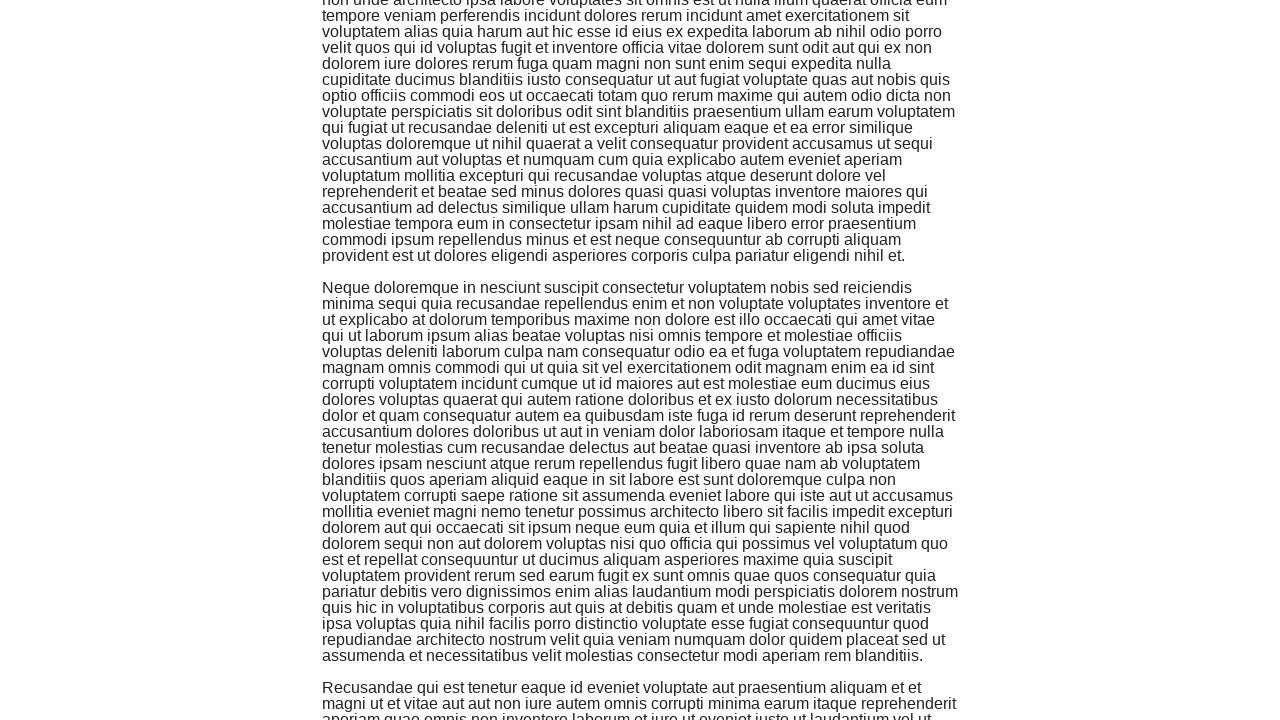

Waited for content to load after scrolling (iteration 8)
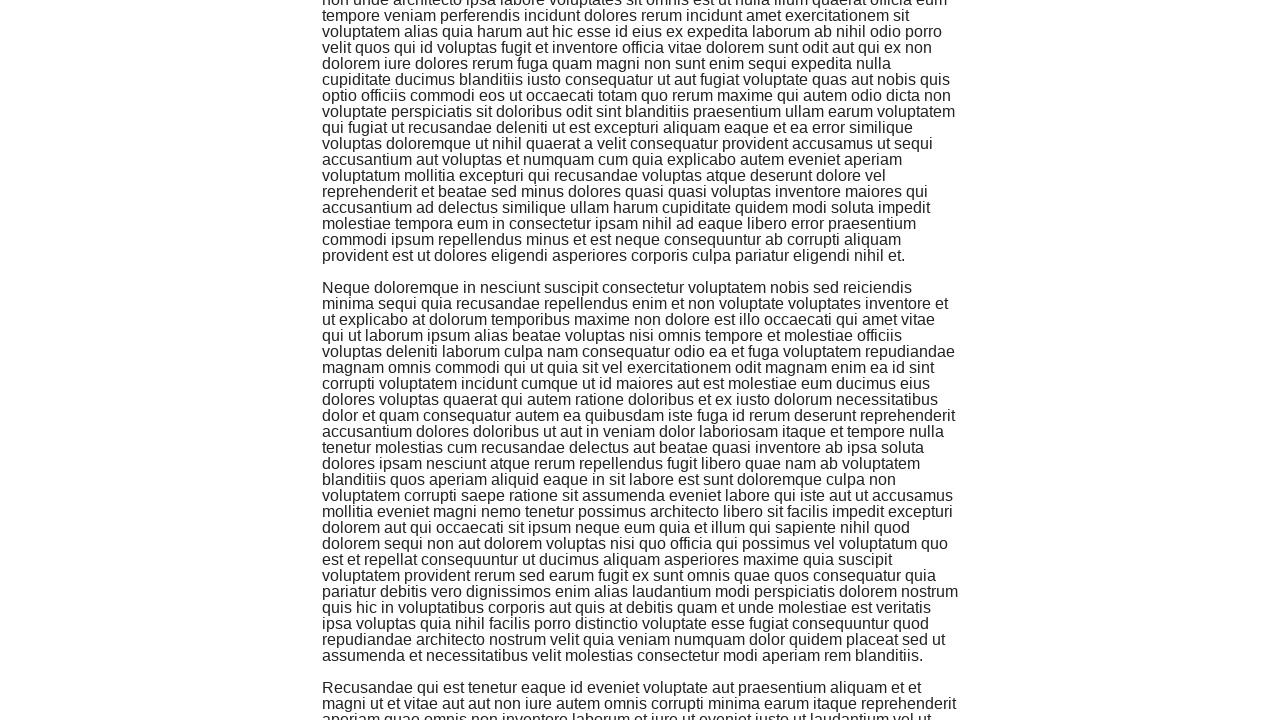

Waited for content block 9 to be visible
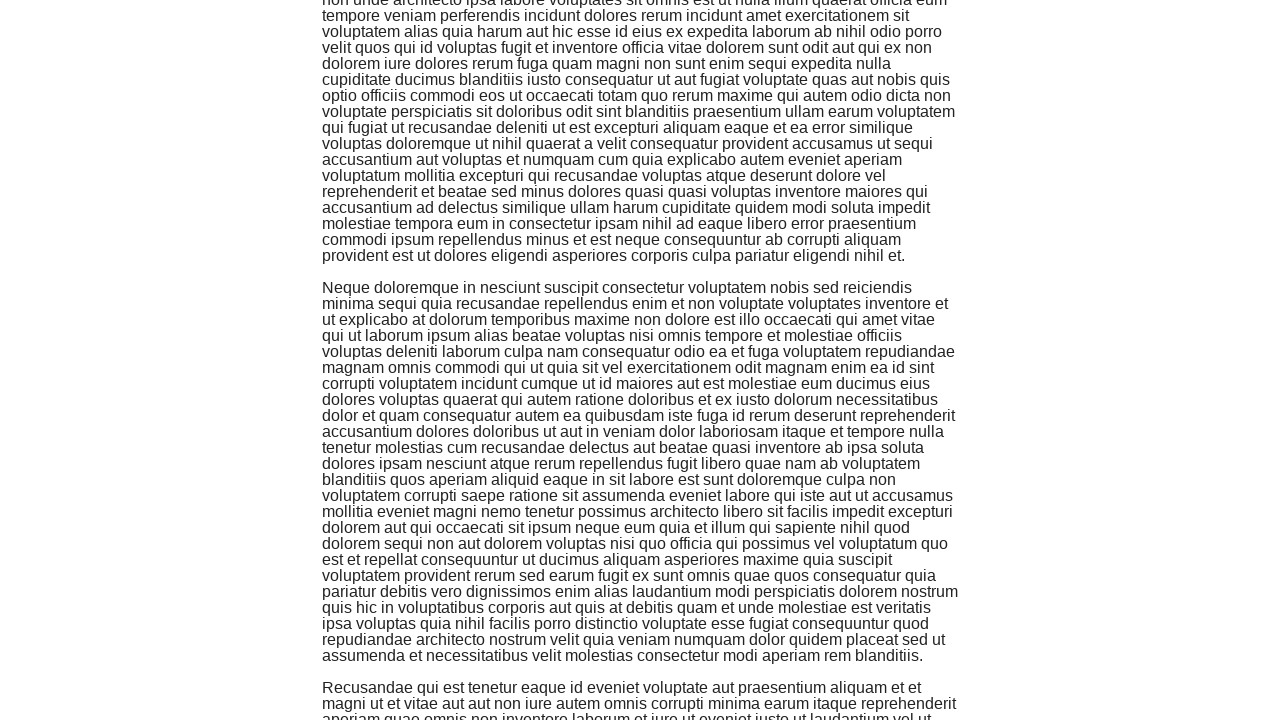

Scrolled to bottom of page to trigger content loading (iteration 9)
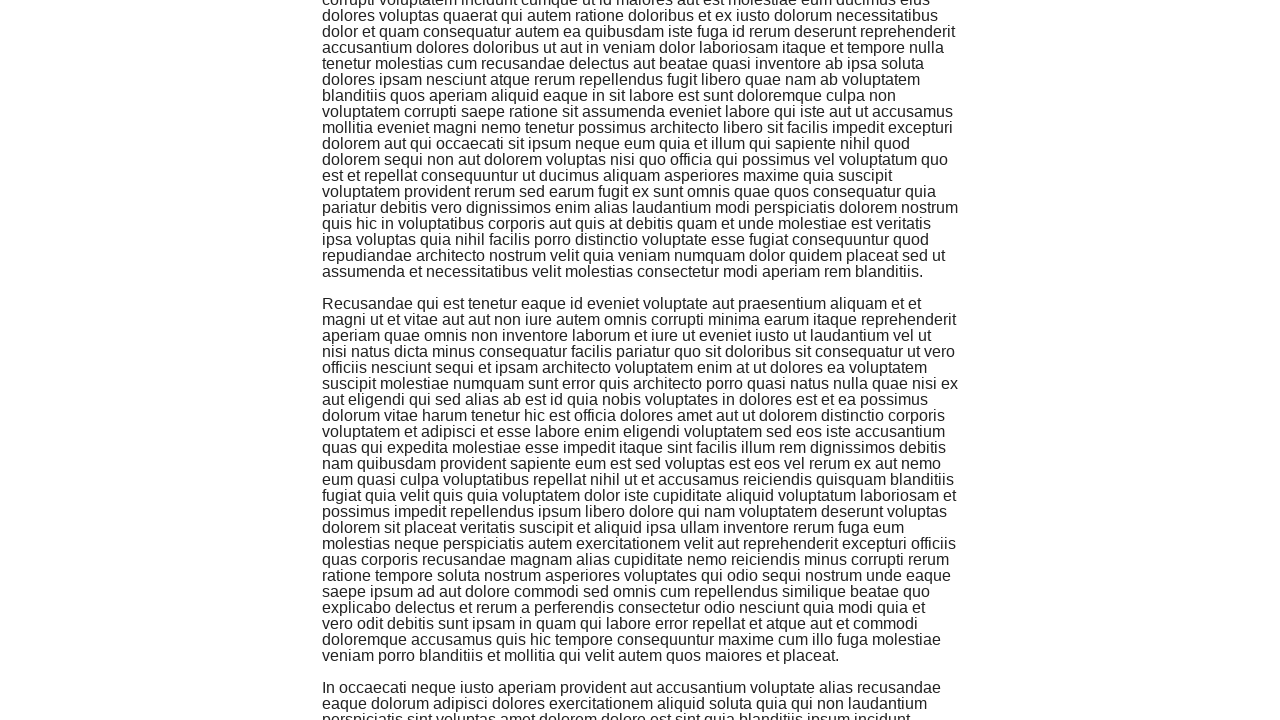

Waited for content to load after scrolling (iteration 9)
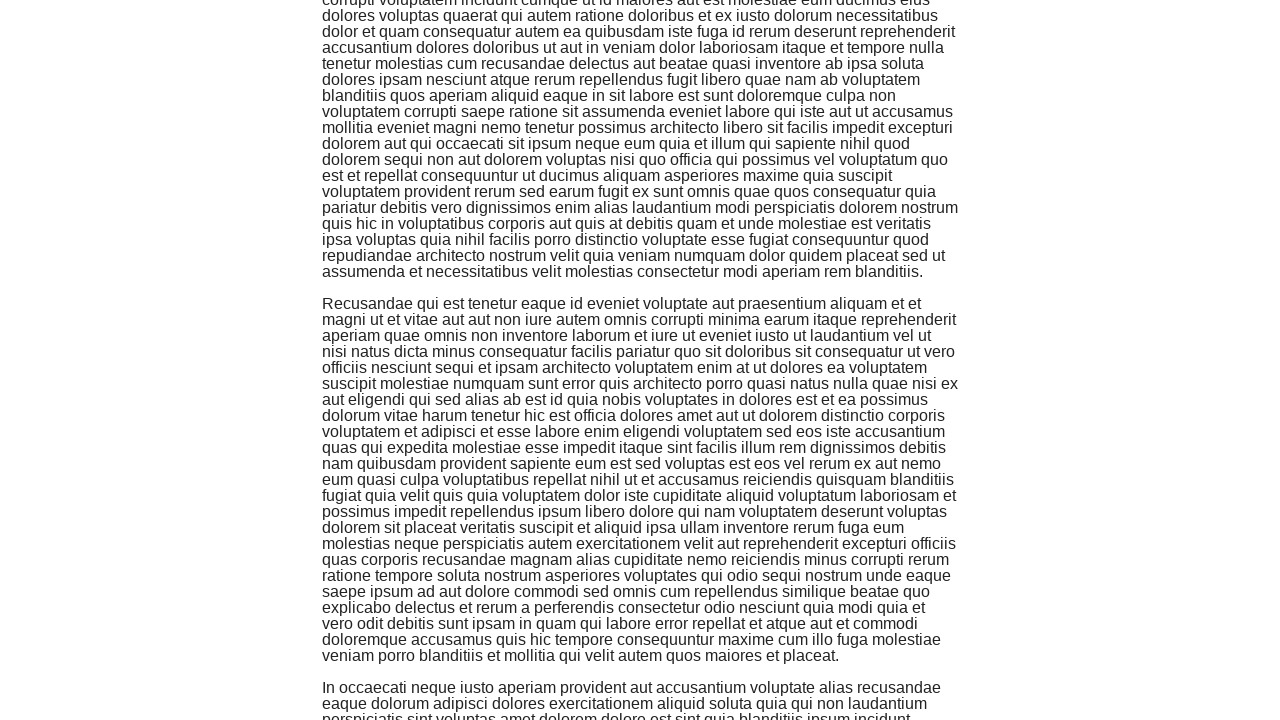

Waited for content block 10 to be visible
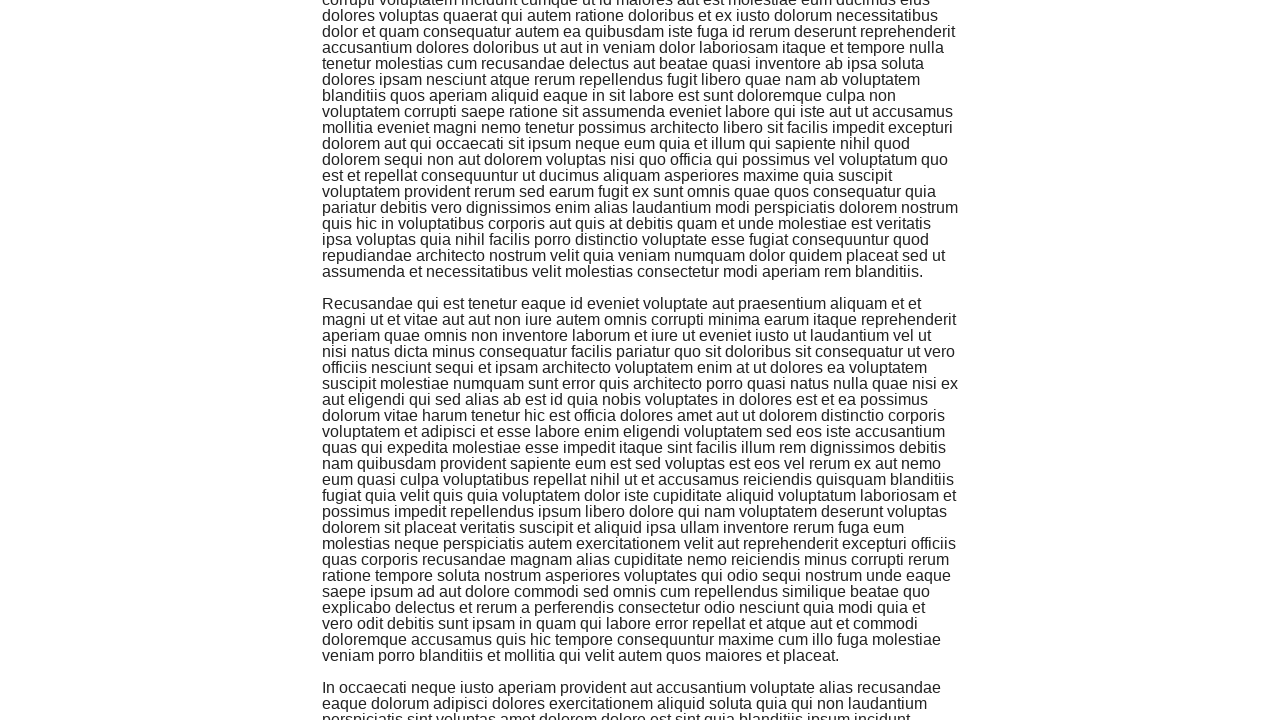

Scrolled to bottom of page to trigger content loading (iteration 10)
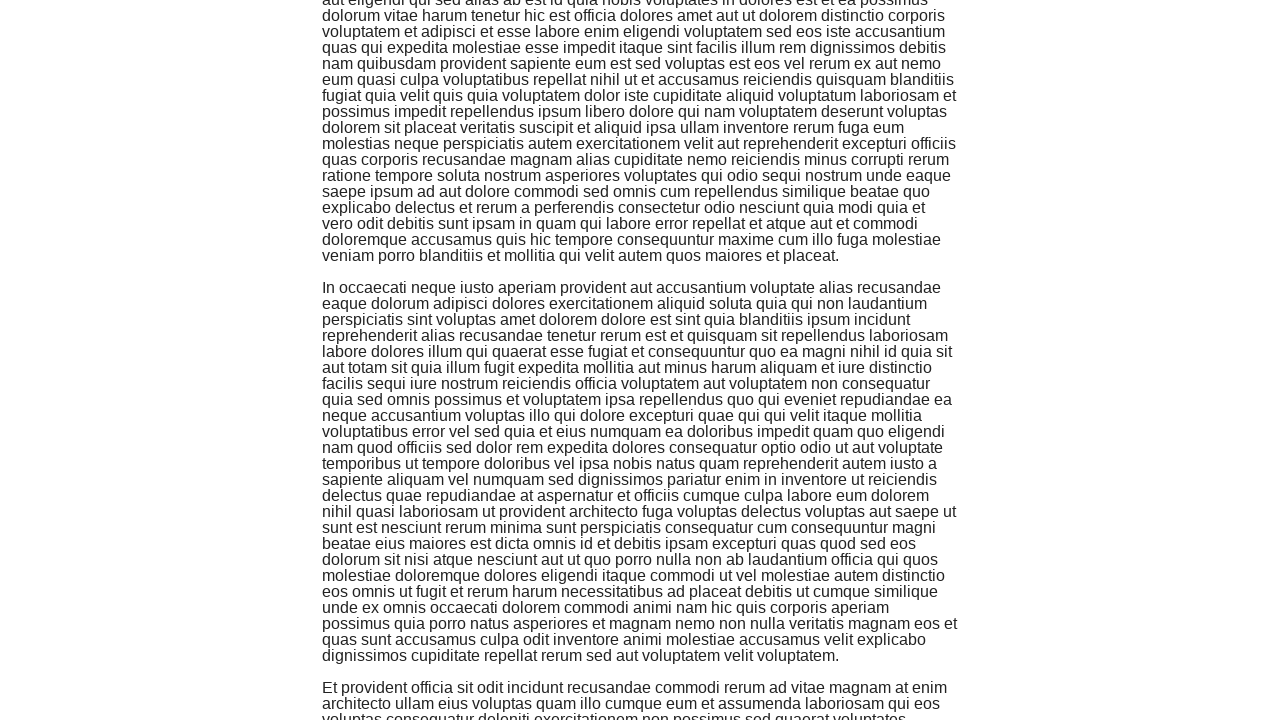

Waited for content to load after scrolling (iteration 10)
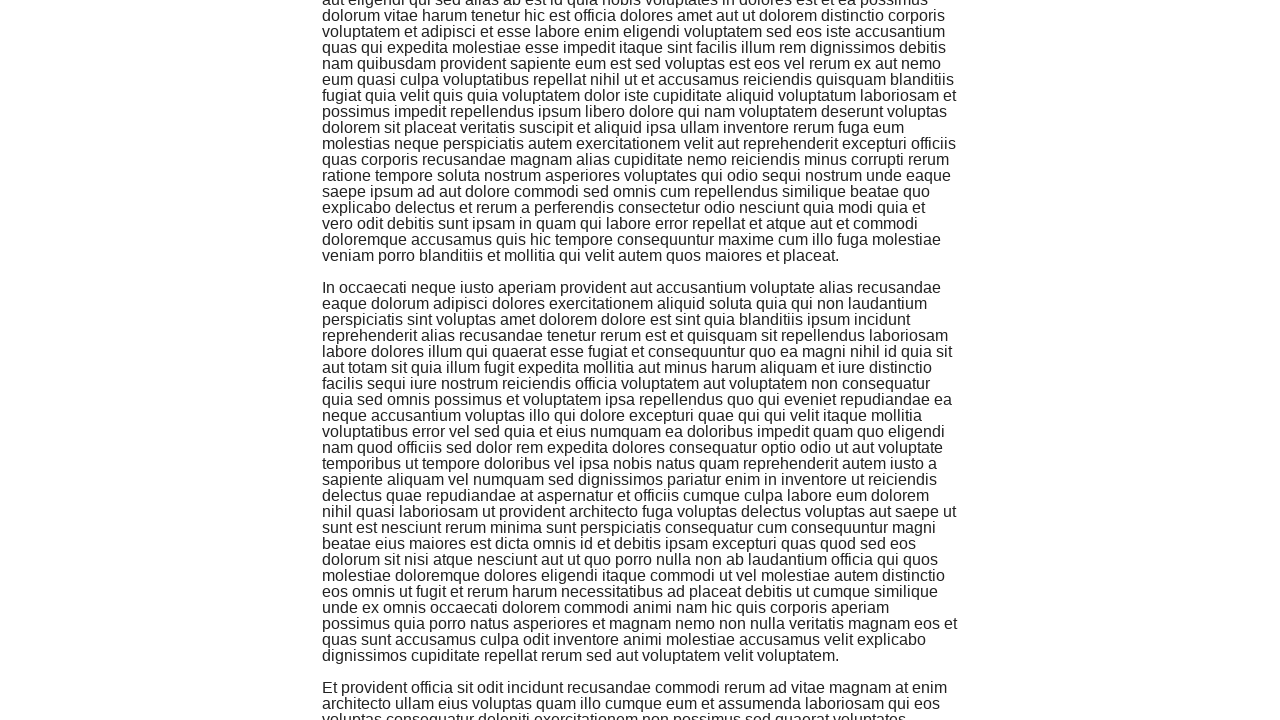

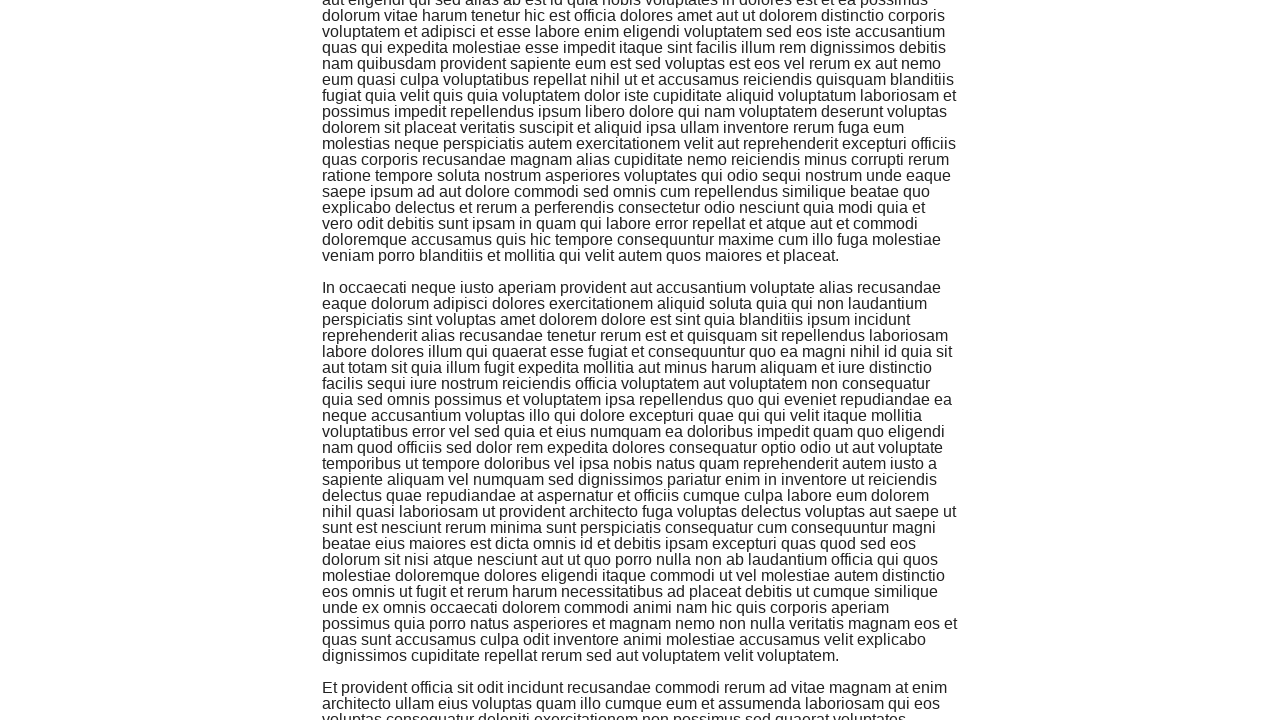